Tests filling out a sign-up form on a Selenium training page that has dynamic attributes, practicing XPath strategies for locating elements with changing class names and attributes.

Starting URL: https://v1.training-support.net/selenium/dynamic-attributes

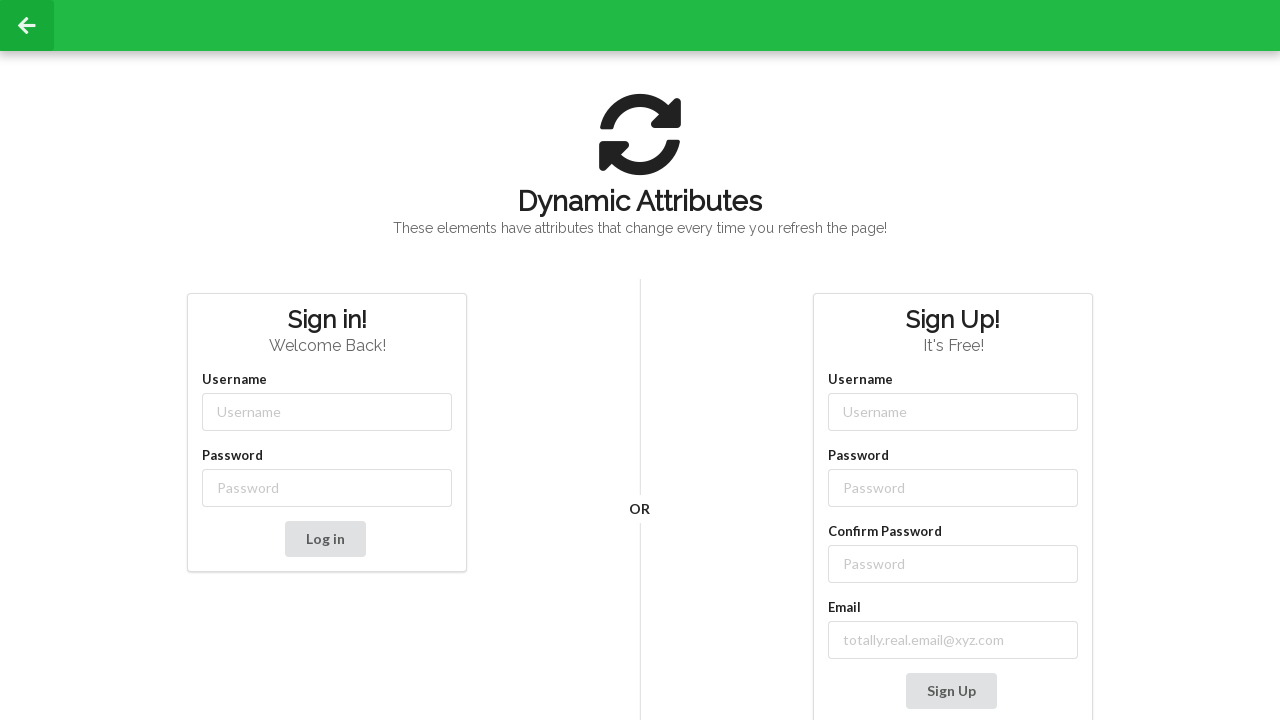

Filled username field with 'Deku' using dynamic class selector on input[class*='-username']
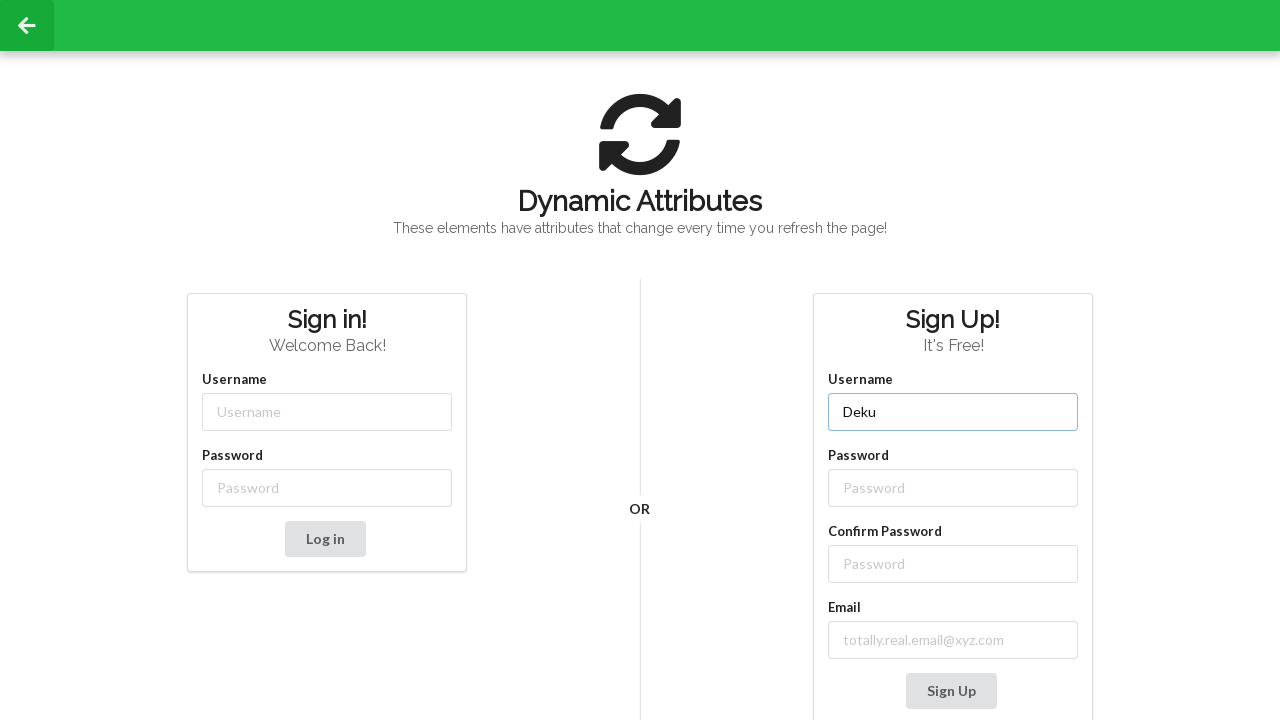

Filled password field with 'PlusUltra!' using dynamic class selector on input[class*='-password']
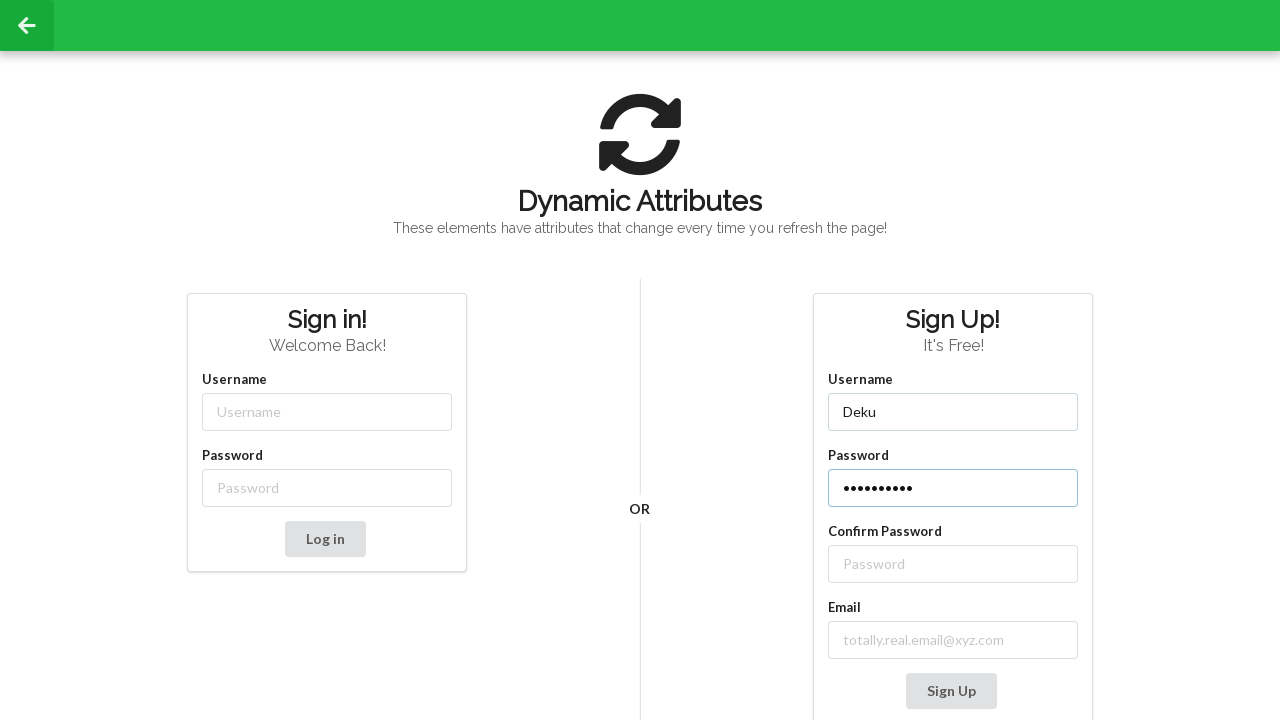

Filled confirm password field with 'PlusUltra!' using XPath following label on //label[contains(text(), 'Confirm Password')]//following::input
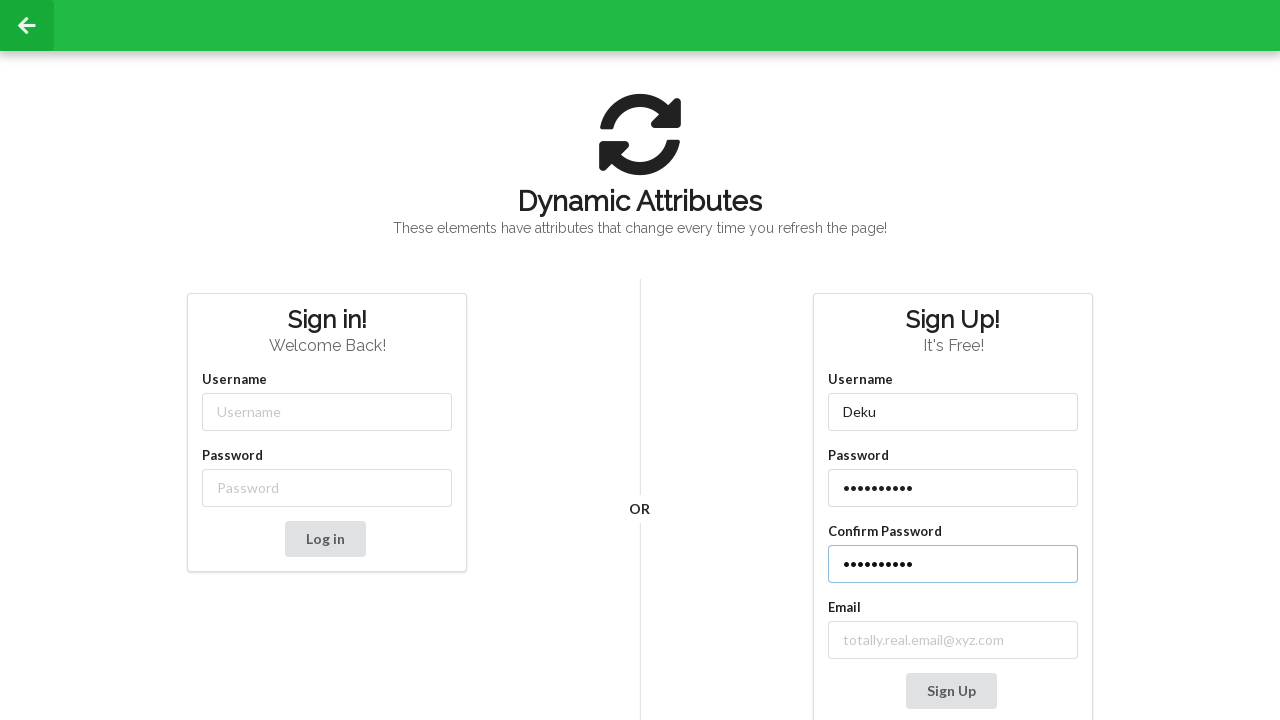

Filled email field with 'deku@ua.edu' using dynamic class selector on input[class*='email-']
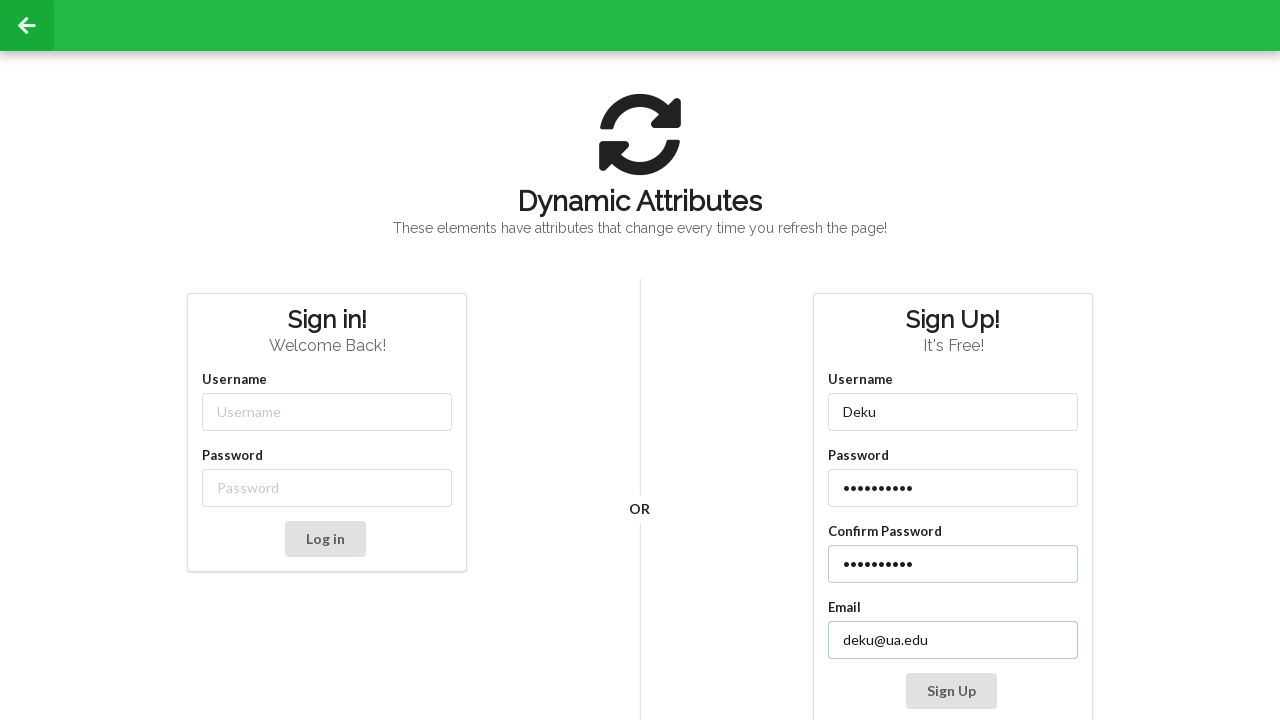

Clicked Sign Up button to submit form at (951, 691) on button:text('Sign Up')
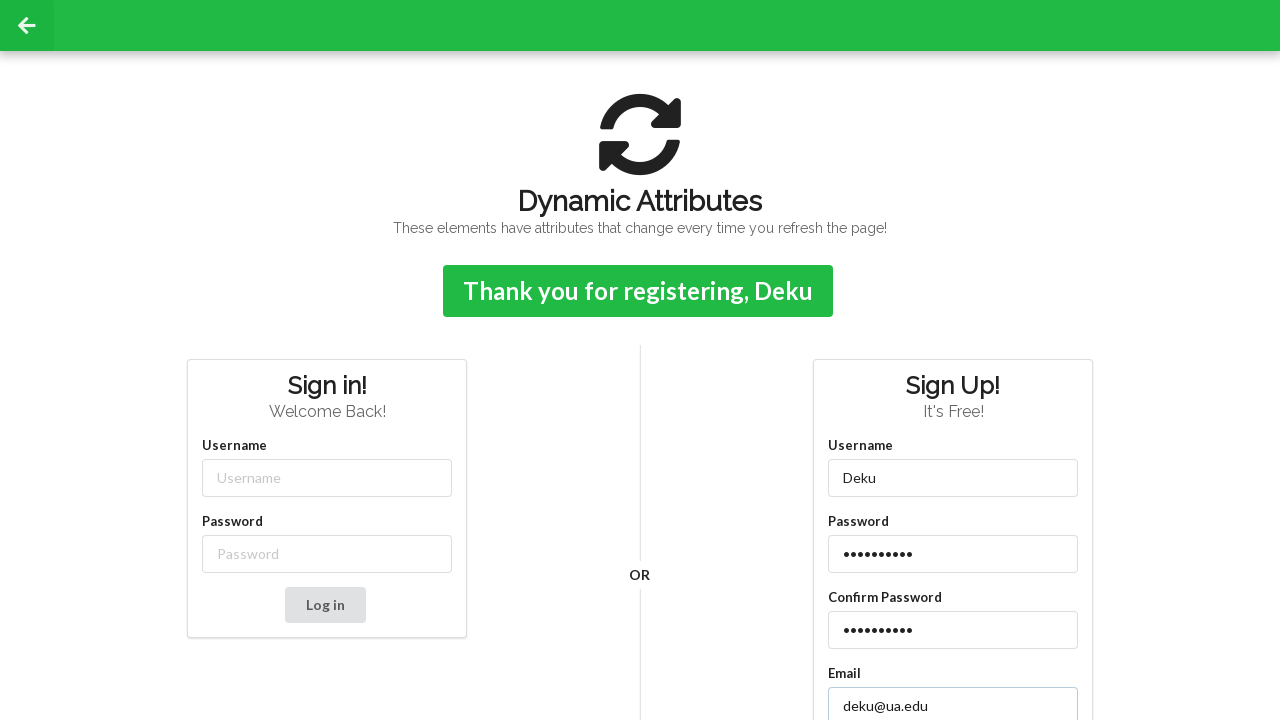

Confirmation message appeared indicating successful sign-up
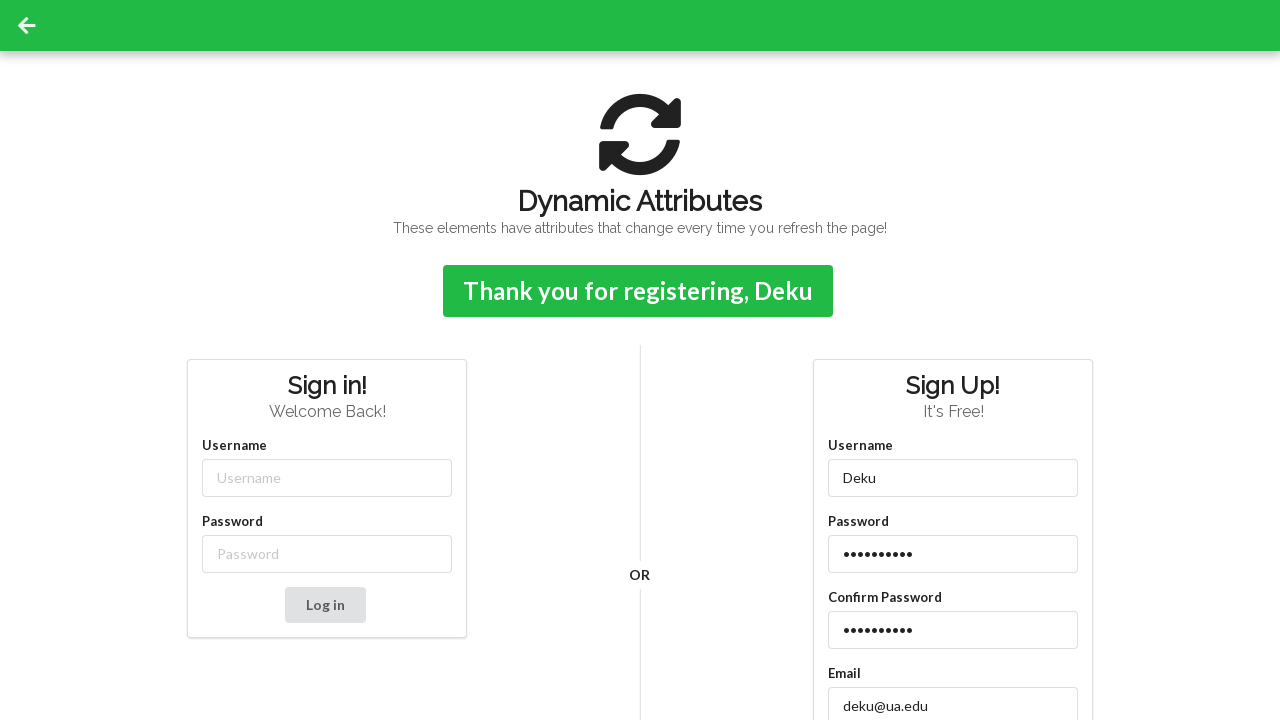

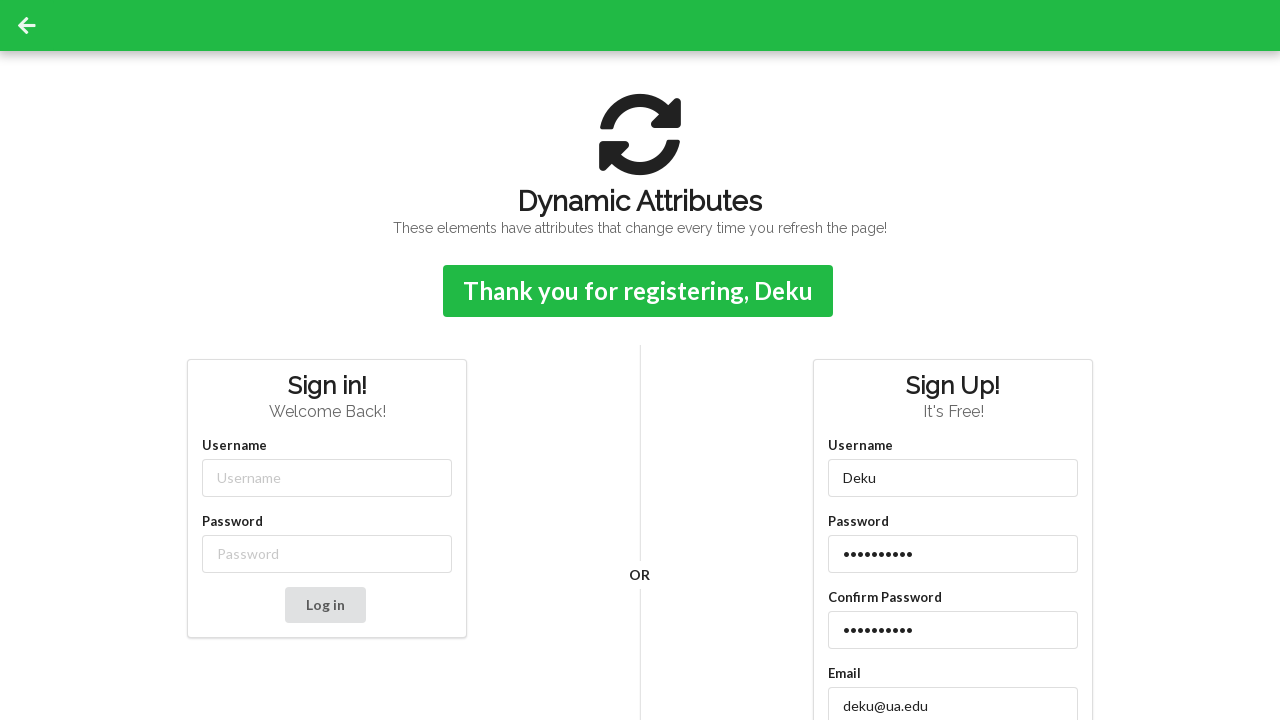